Tests AJAX functionality by clicking a button that triggers an AJAX request and waiting for the response data to appear on the page.

Starting URL: http://uitestingplayground.com/ajax

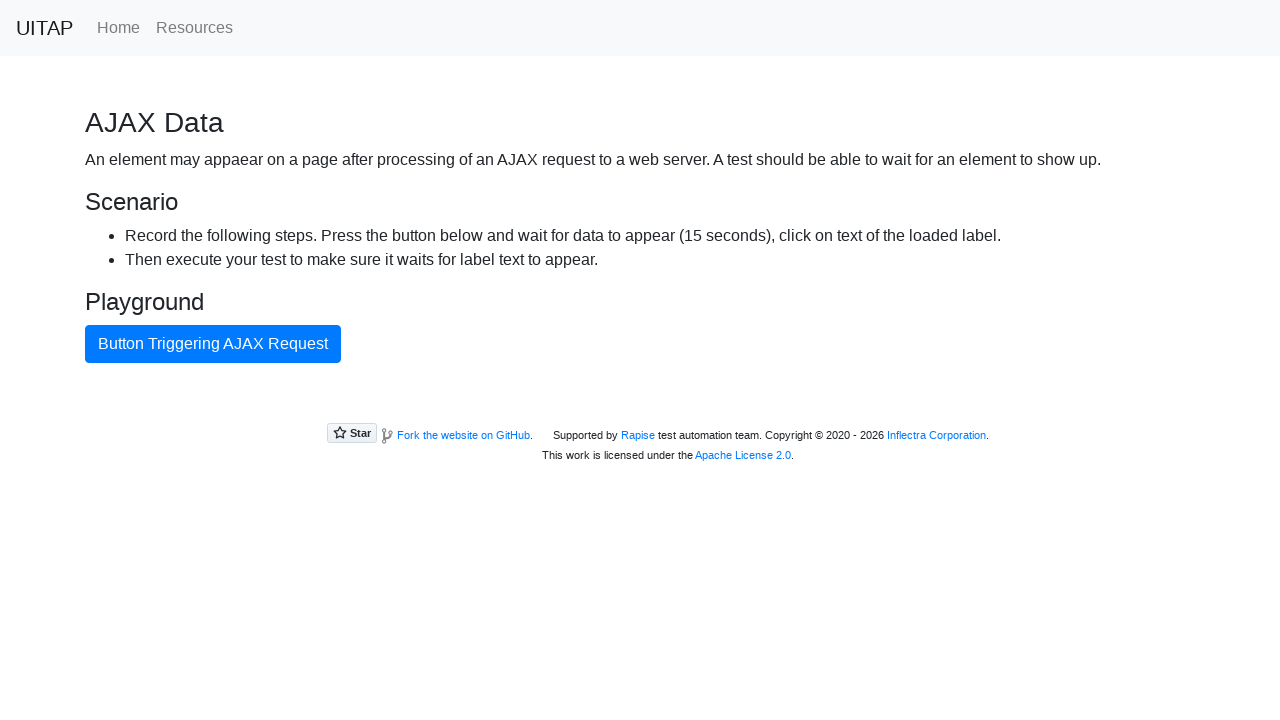

AJAX button is now visible and clickable
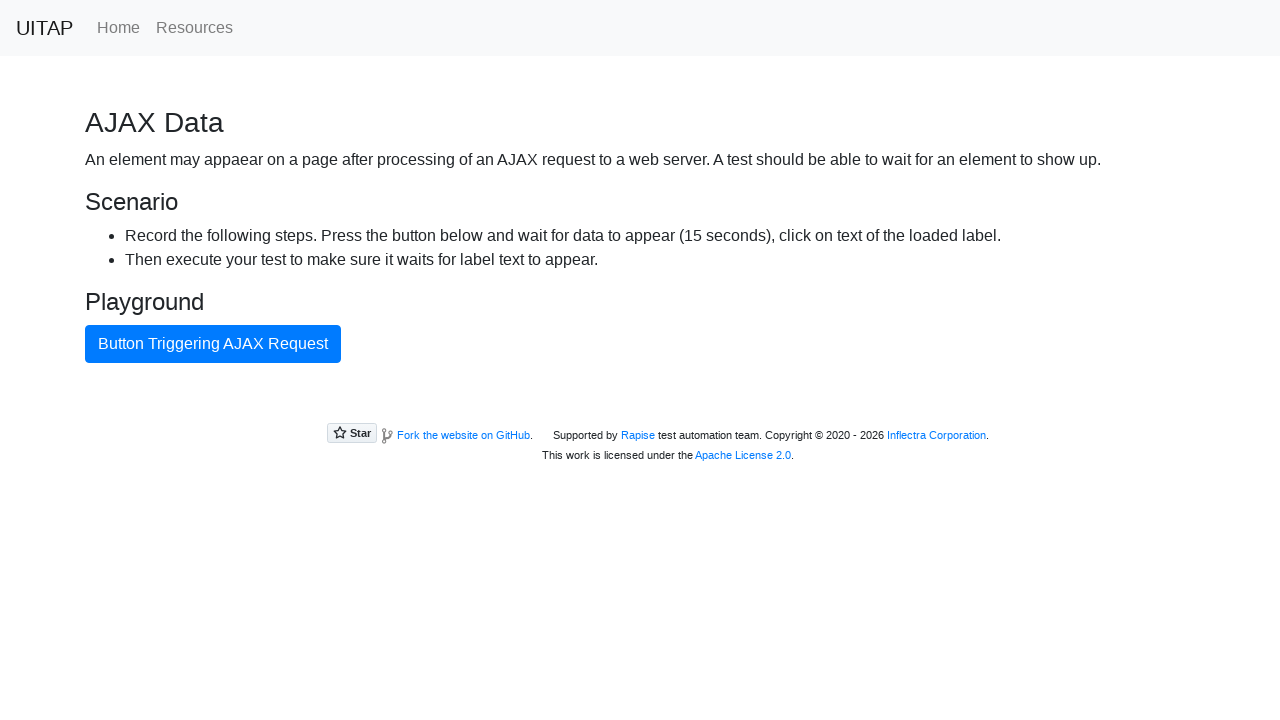

Clicked the AJAX button to trigger the request at (213, 344) on #ajaxButton
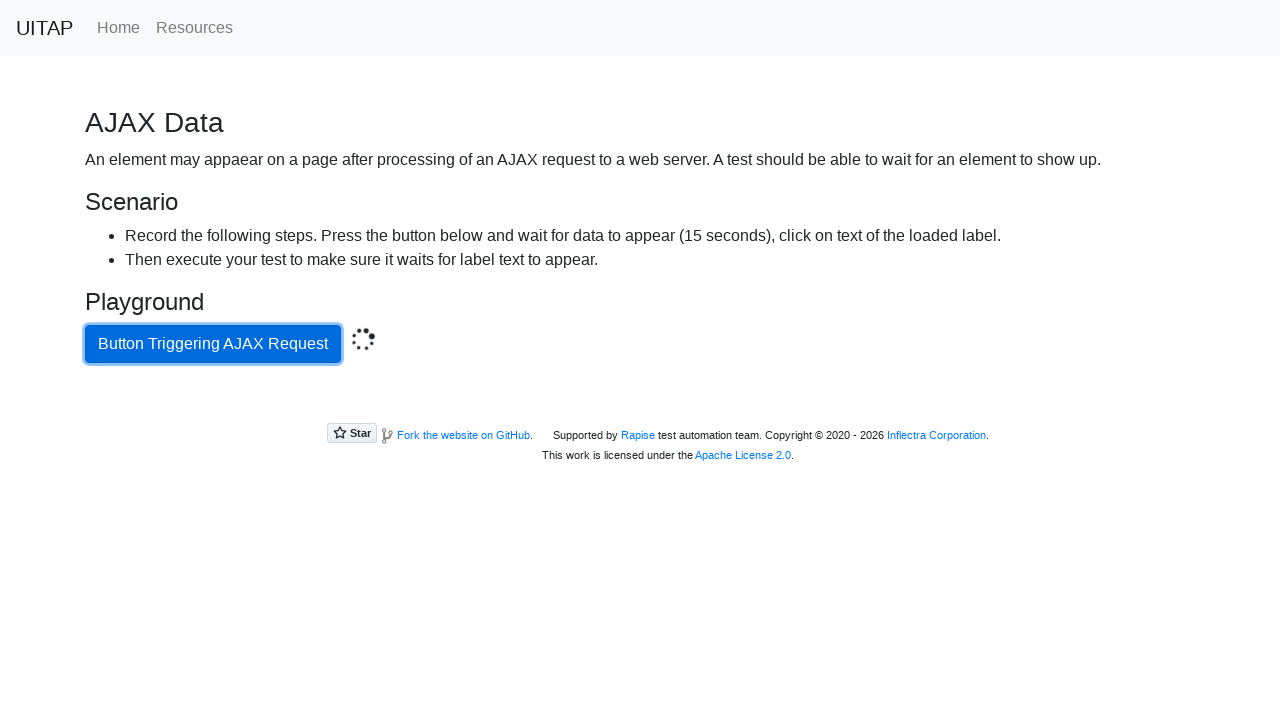

AJAX response data successfully loaded and appeared on the page
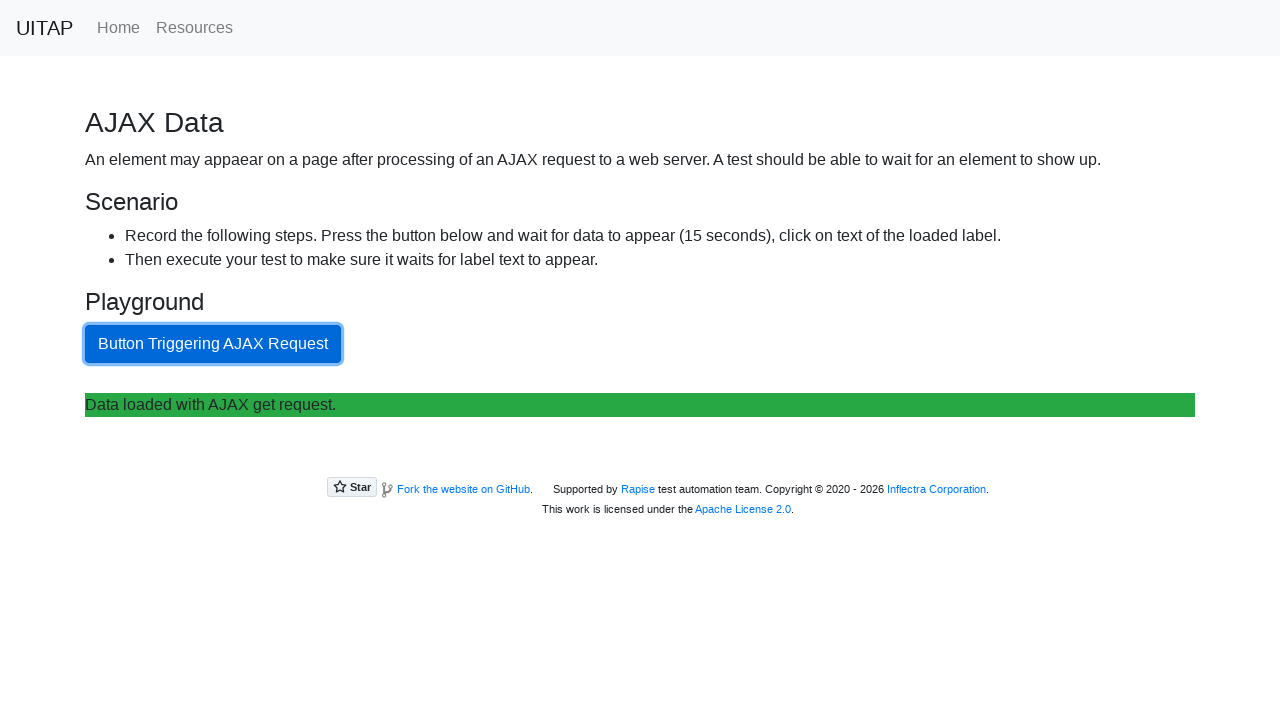

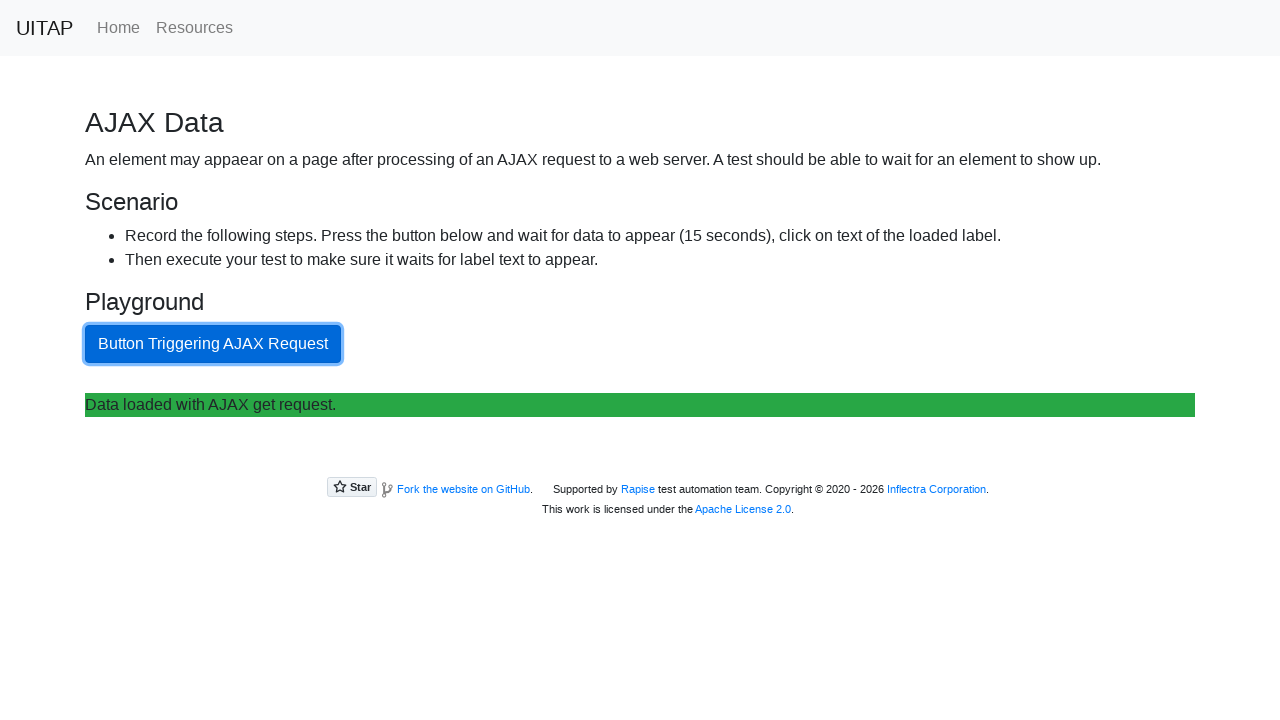